Tests that the Clear completed button is hidden when there are no completed items

Starting URL: https://demo.playwright.dev/todomvc

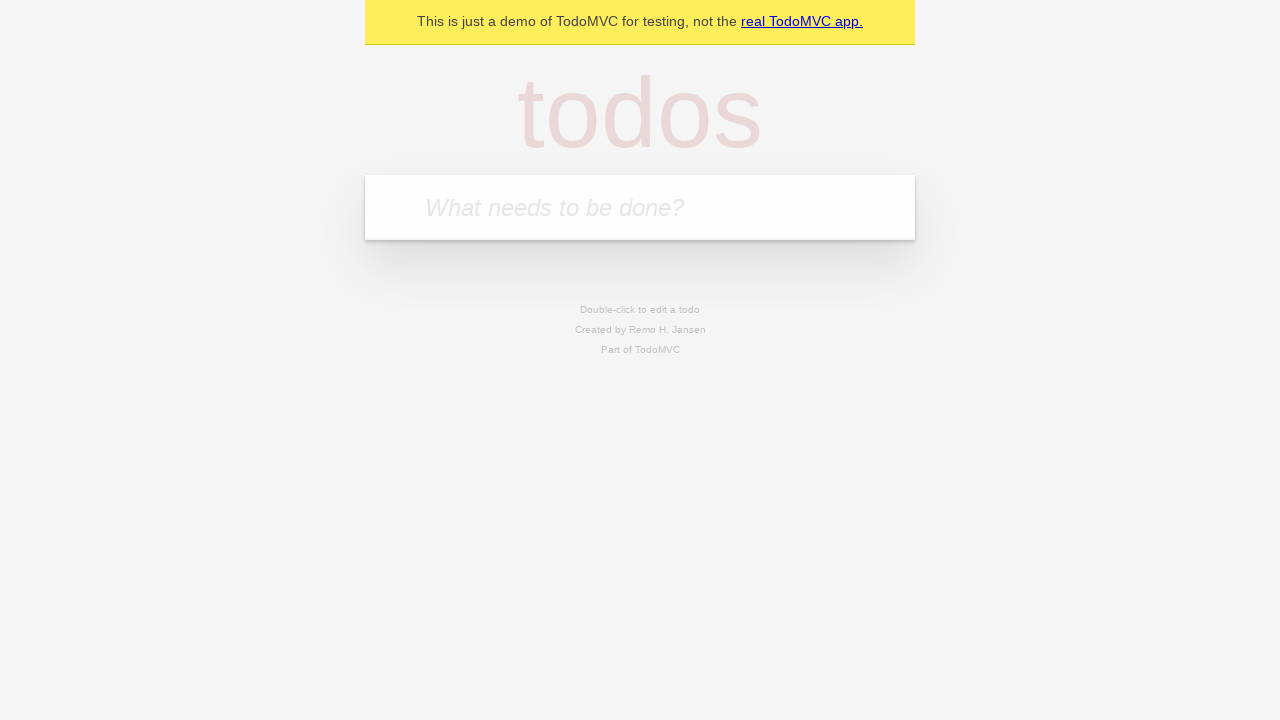

Filled todo input with 'buy some cheese' on internal:attr=[placeholder="What needs to be done?"i]
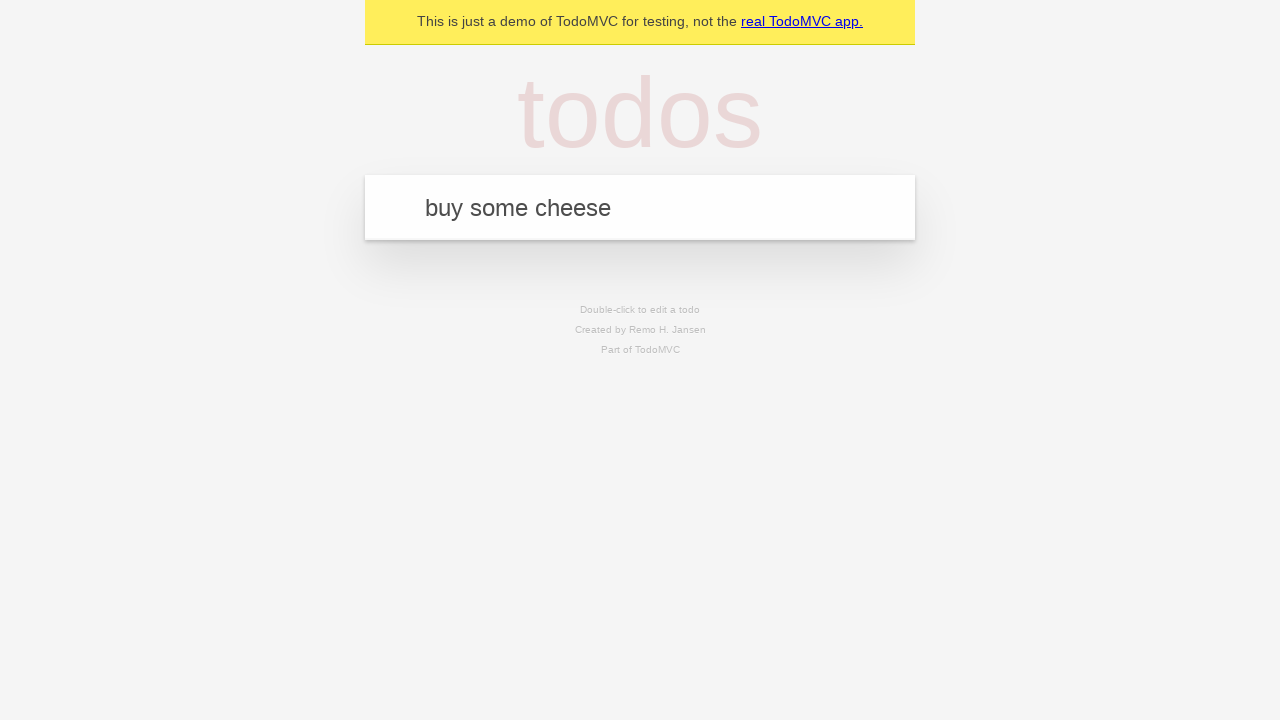

Pressed Enter to create todo 'buy some cheese' on internal:attr=[placeholder="What needs to be done?"i]
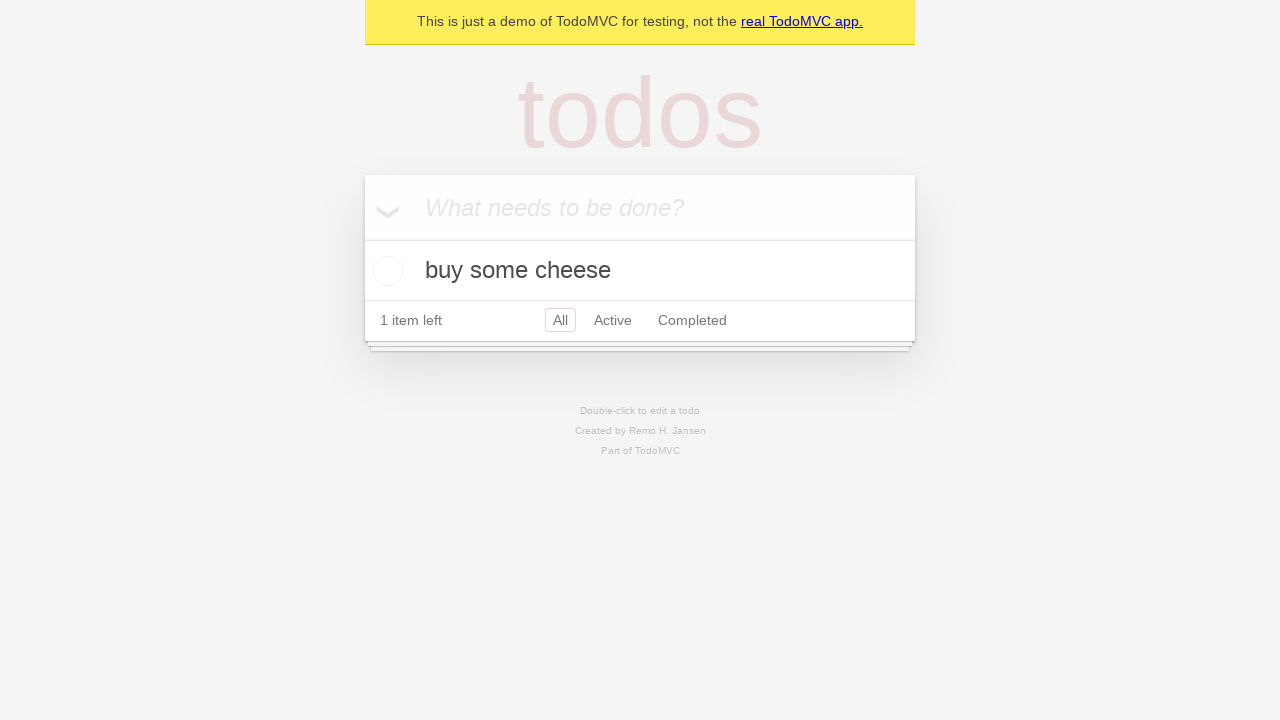

Filled todo input with 'feed the cat' on internal:attr=[placeholder="What needs to be done?"i]
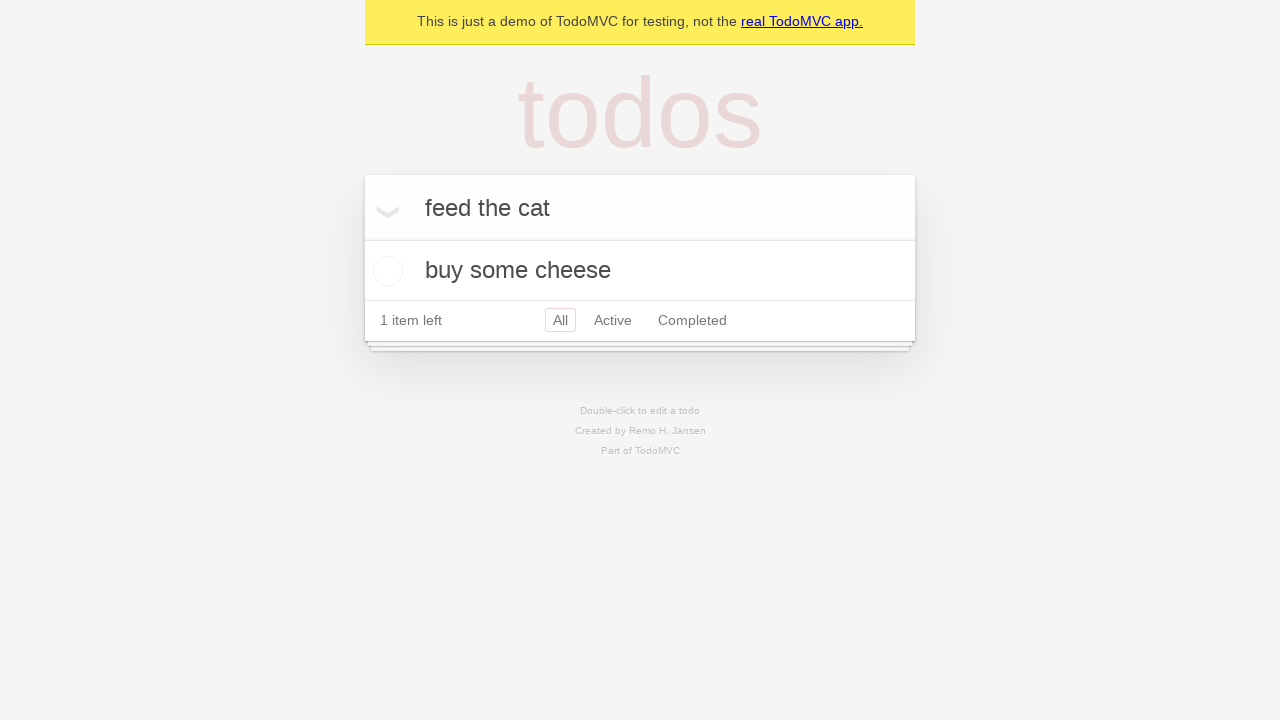

Pressed Enter to create todo 'feed the cat' on internal:attr=[placeholder="What needs to be done?"i]
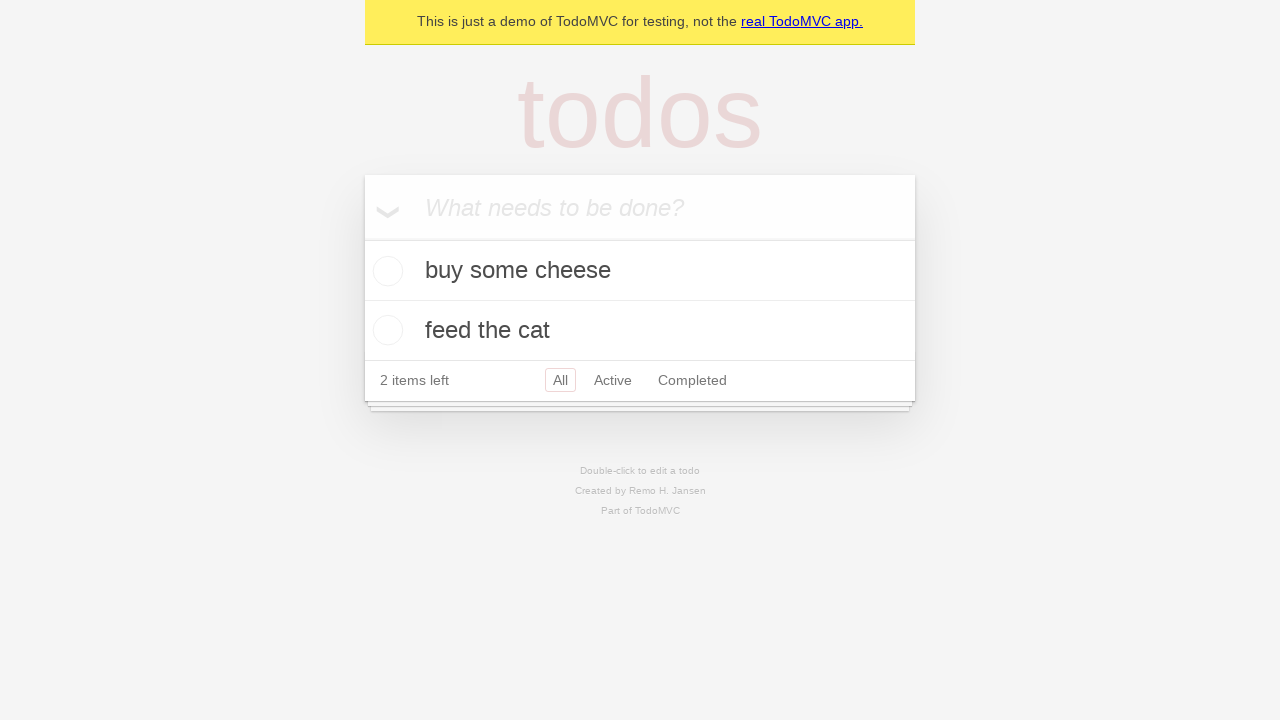

Filled todo input with 'book a doctors appointment' on internal:attr=[placeholder="What needs to be done?"i]
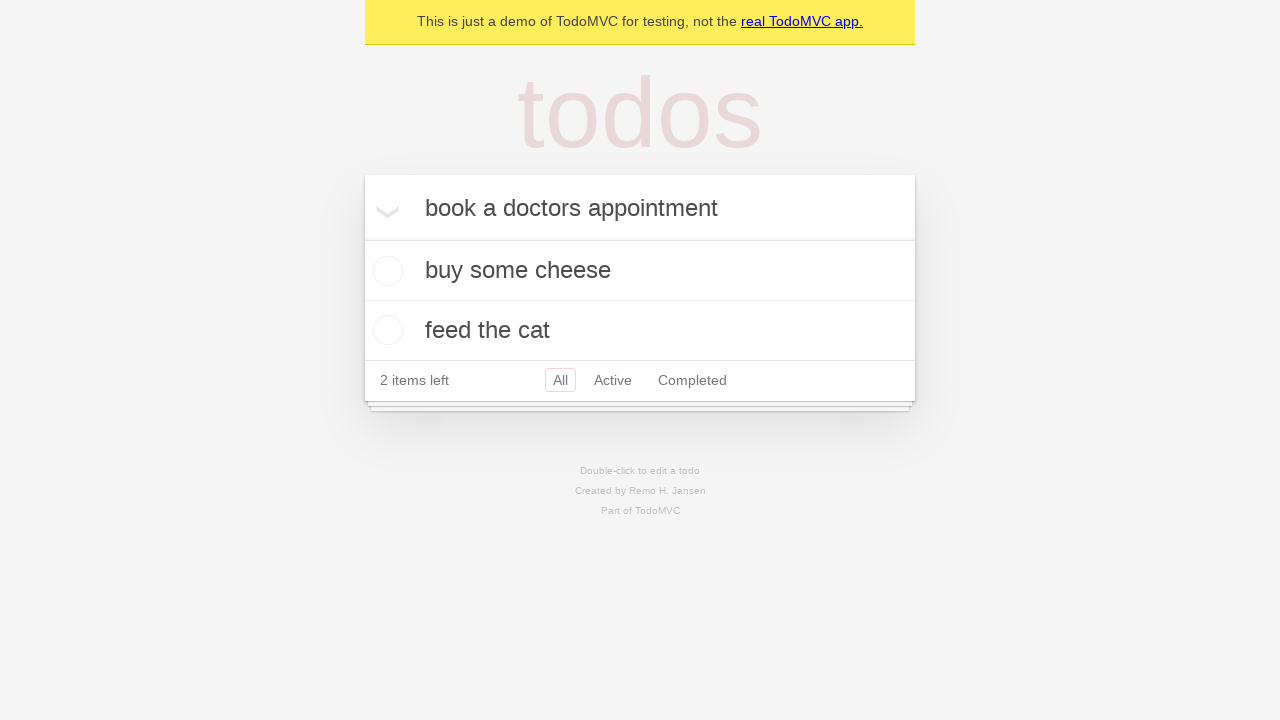

Pressed Enter to create todo 'book a doctors appointment' on internal:attr=[placeholder="What needs to be done?"i]
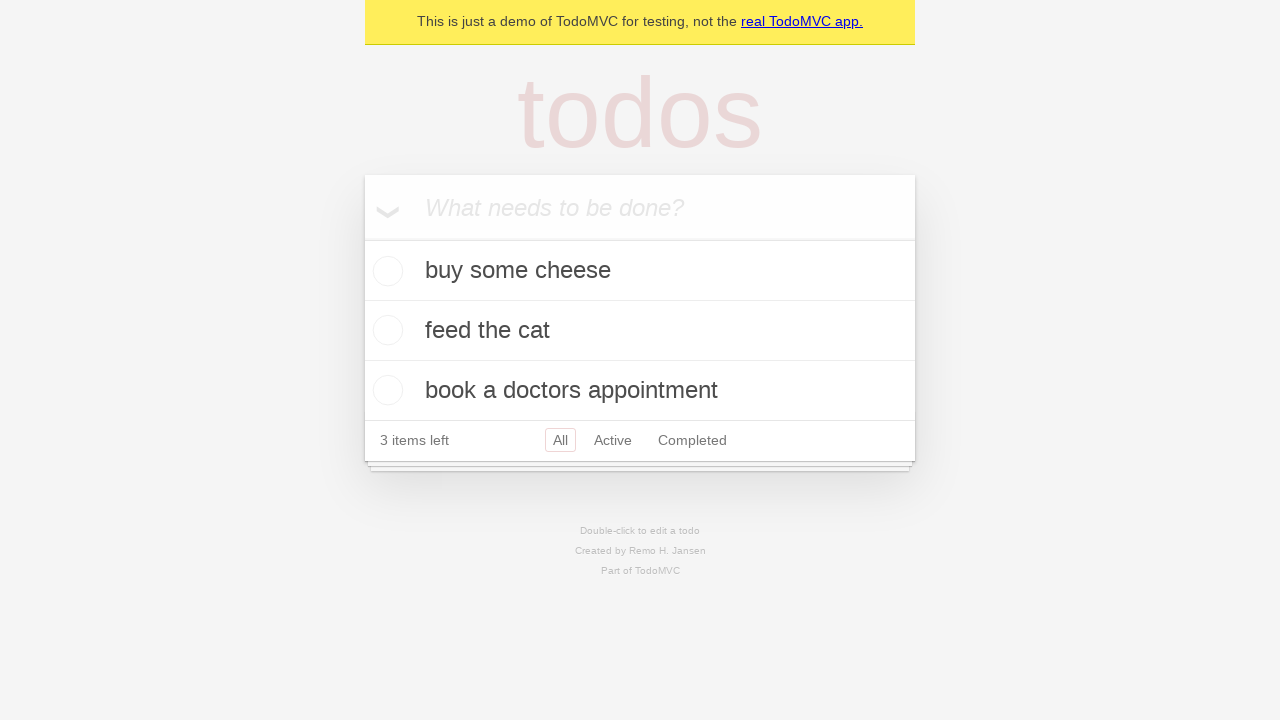

Checked the first todo item at (385, 271) on .todo-list li .toggle >> nth=0
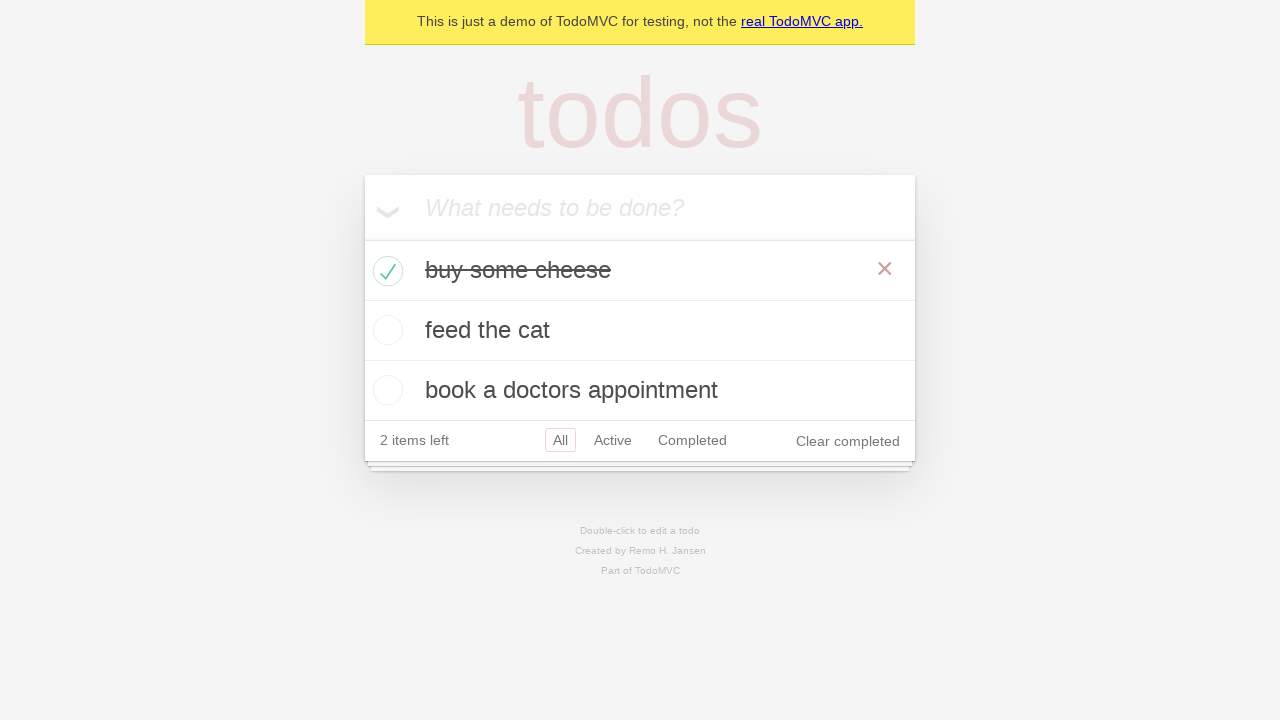

Clicked Clear completed button at (848, 441) on internal:role=button[name="Clear completed"i]
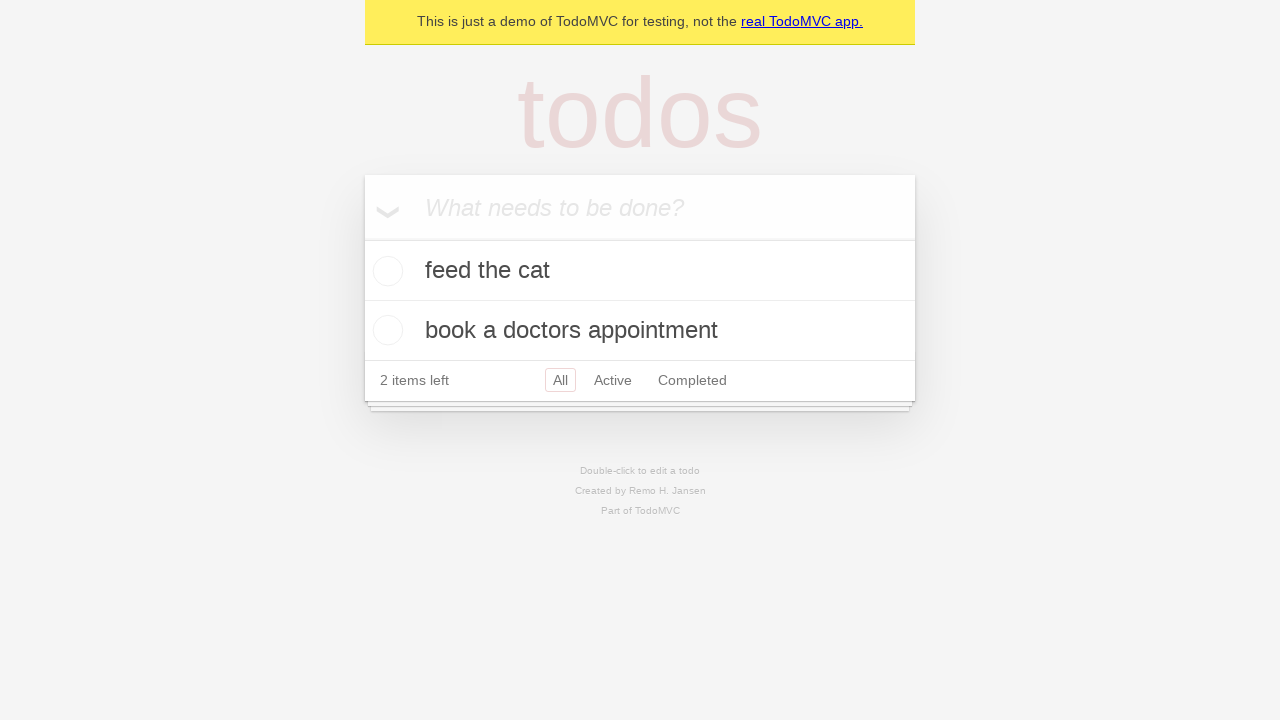

Clear completed button is now hidden
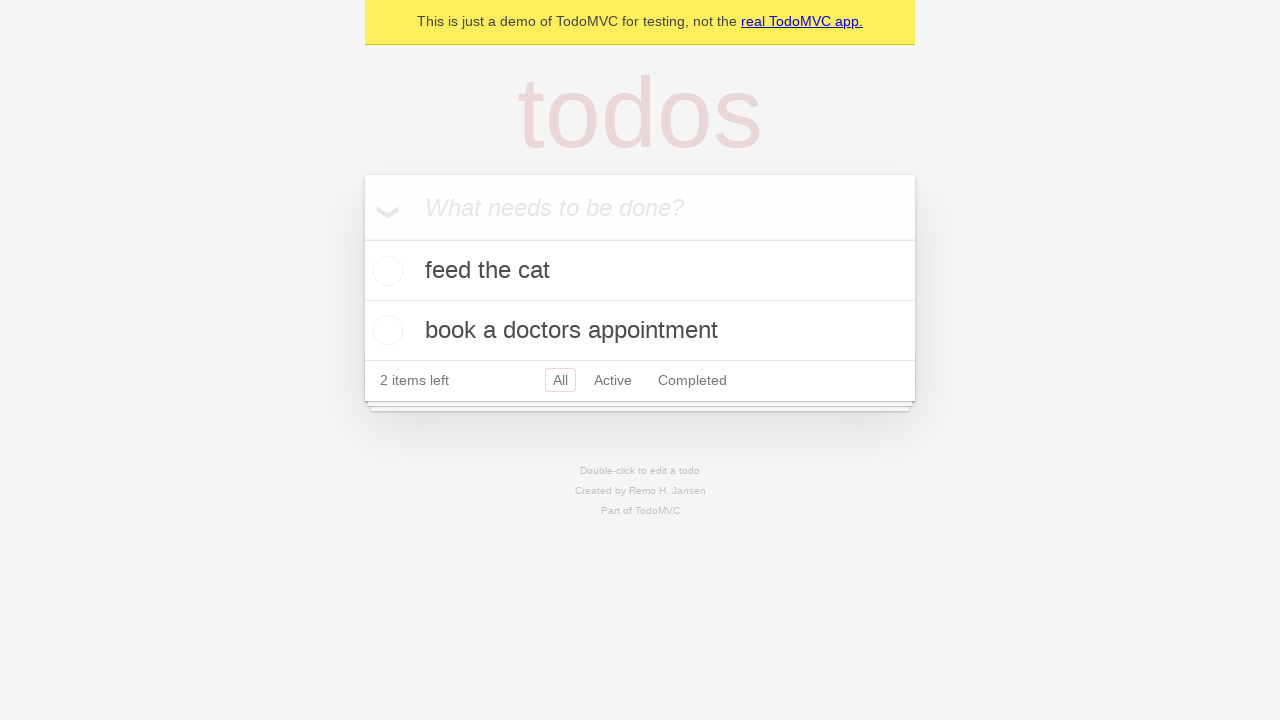

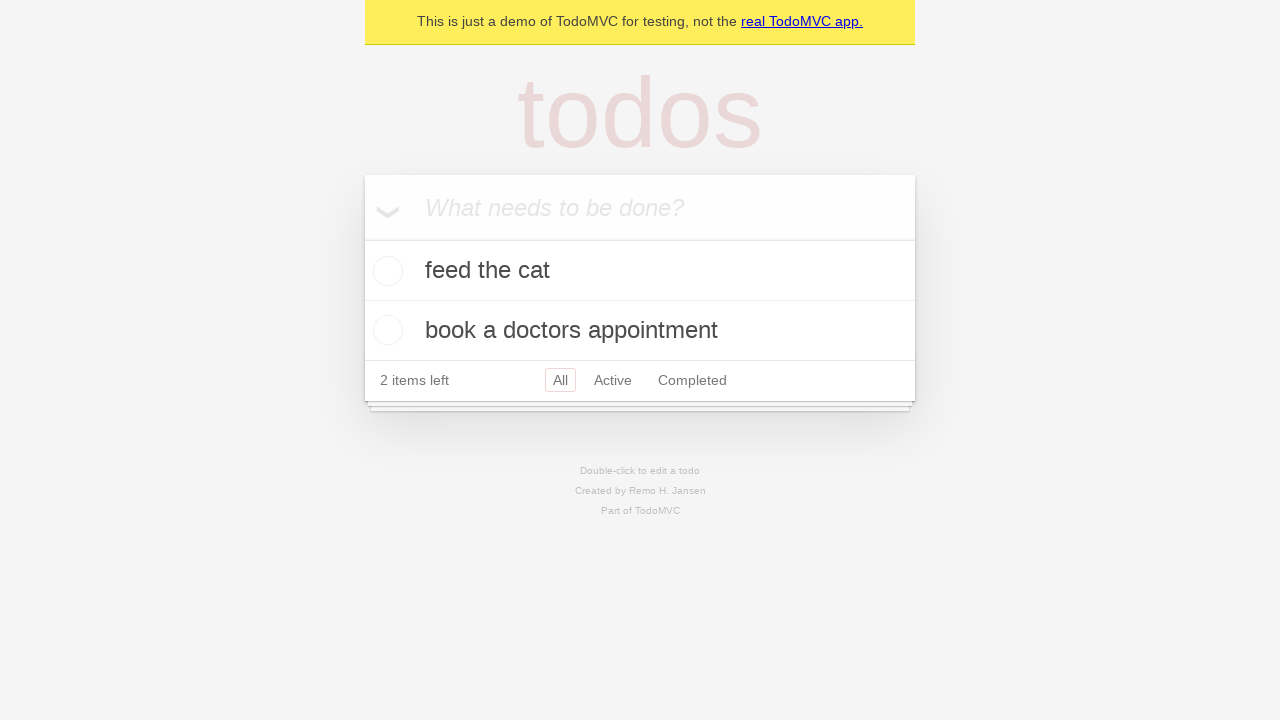